Opens a YouTube video page, clicks to expand the video description, and then clicks the transcript button to open the video transcript.

Starting URL: https://www.youtube.com/watch?v=uILhdYr_UDs

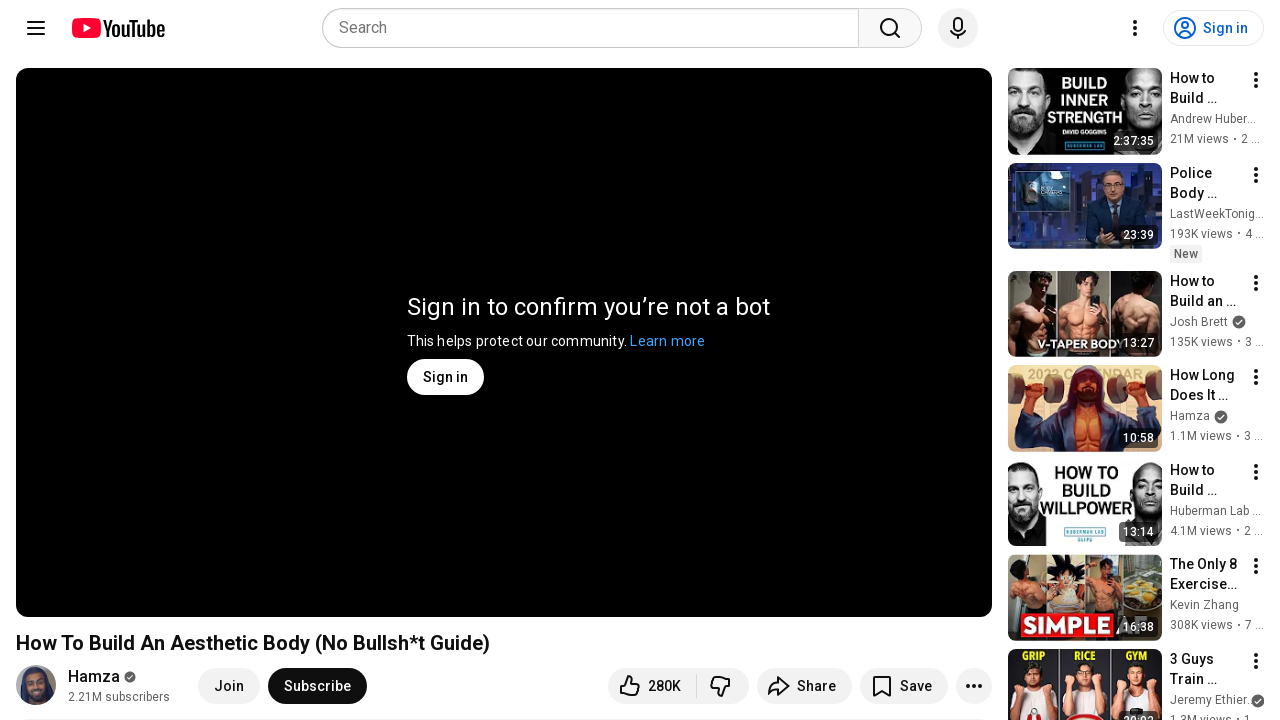

Navigated to YouTube video page
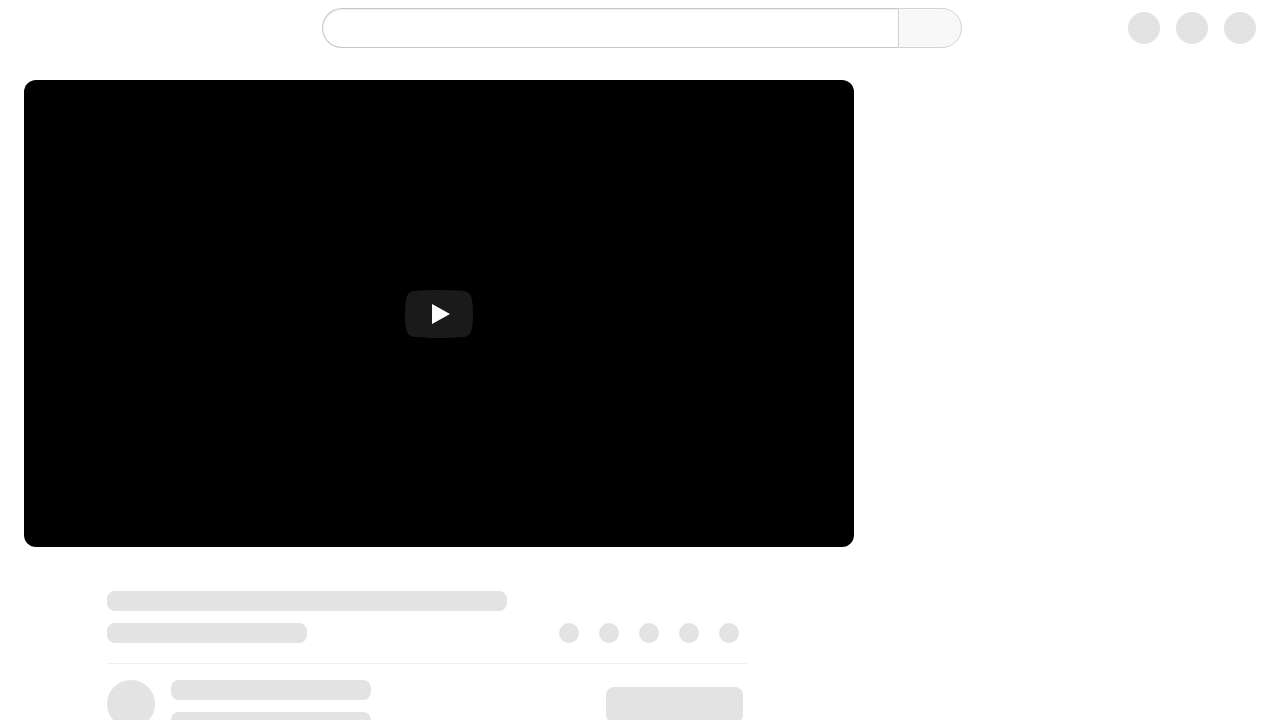

Description element found and loaded
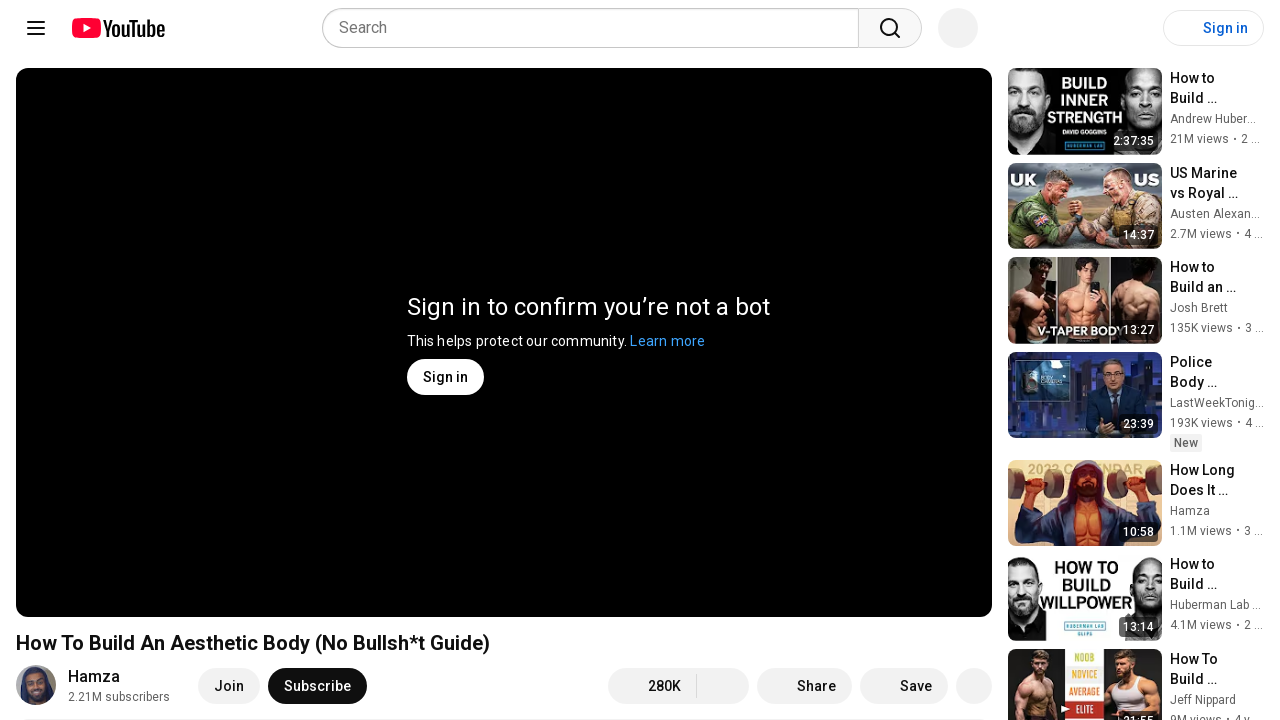

Clicked description element to expand video description
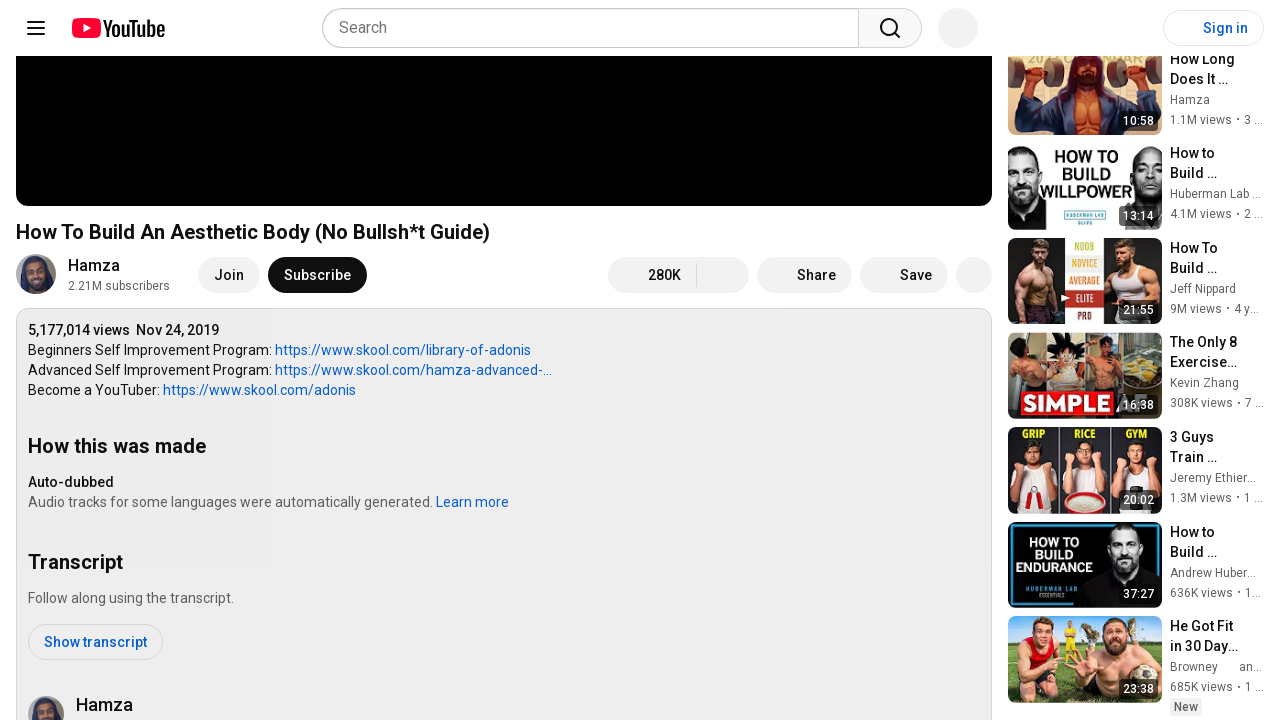

Transcript button found and visible
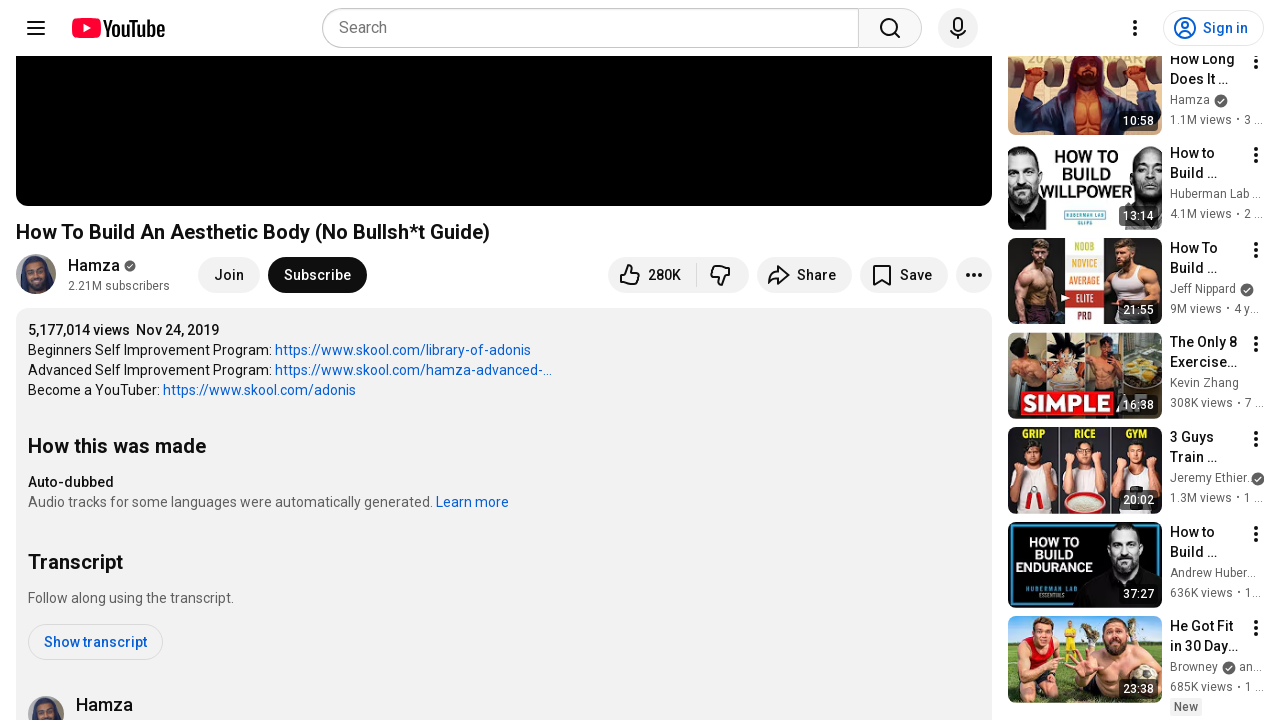

Clicked transcript button to open video transcript at (1214, 28) on .yt-spec-button-shape-next.yt-spec-button-shape-next--outline.yt-spec-button-sha
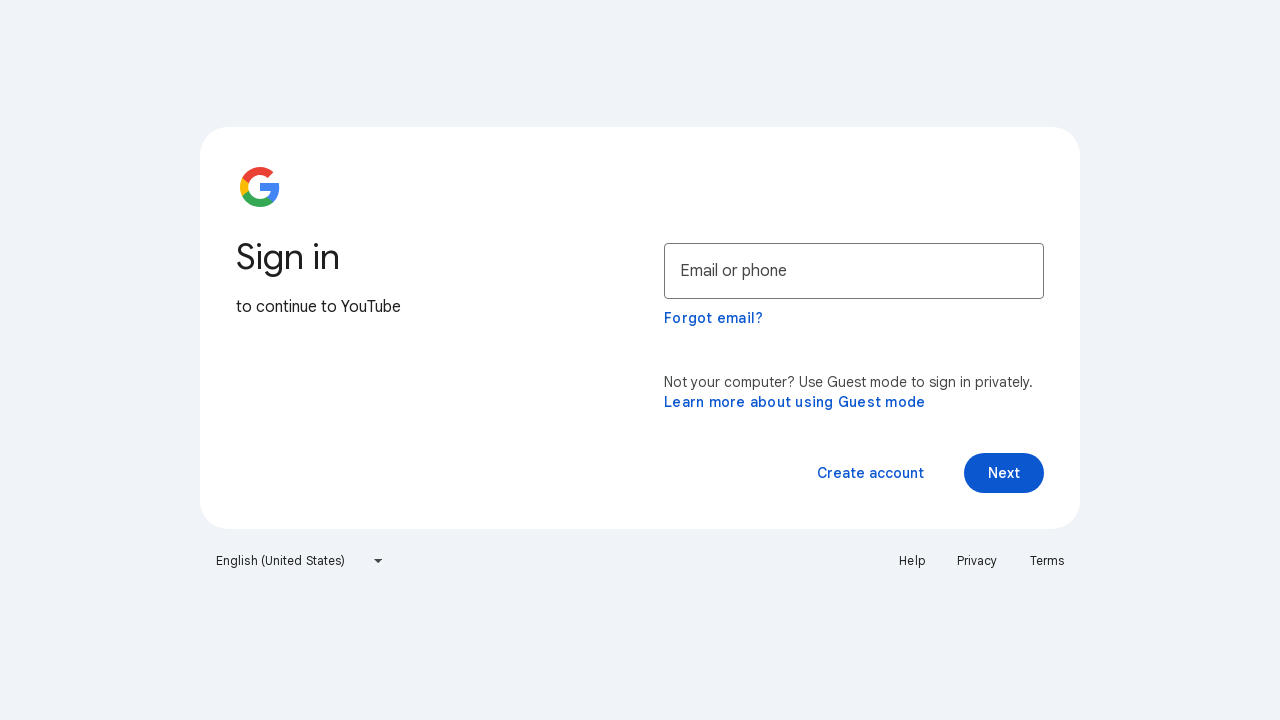

Waited for transcript to load
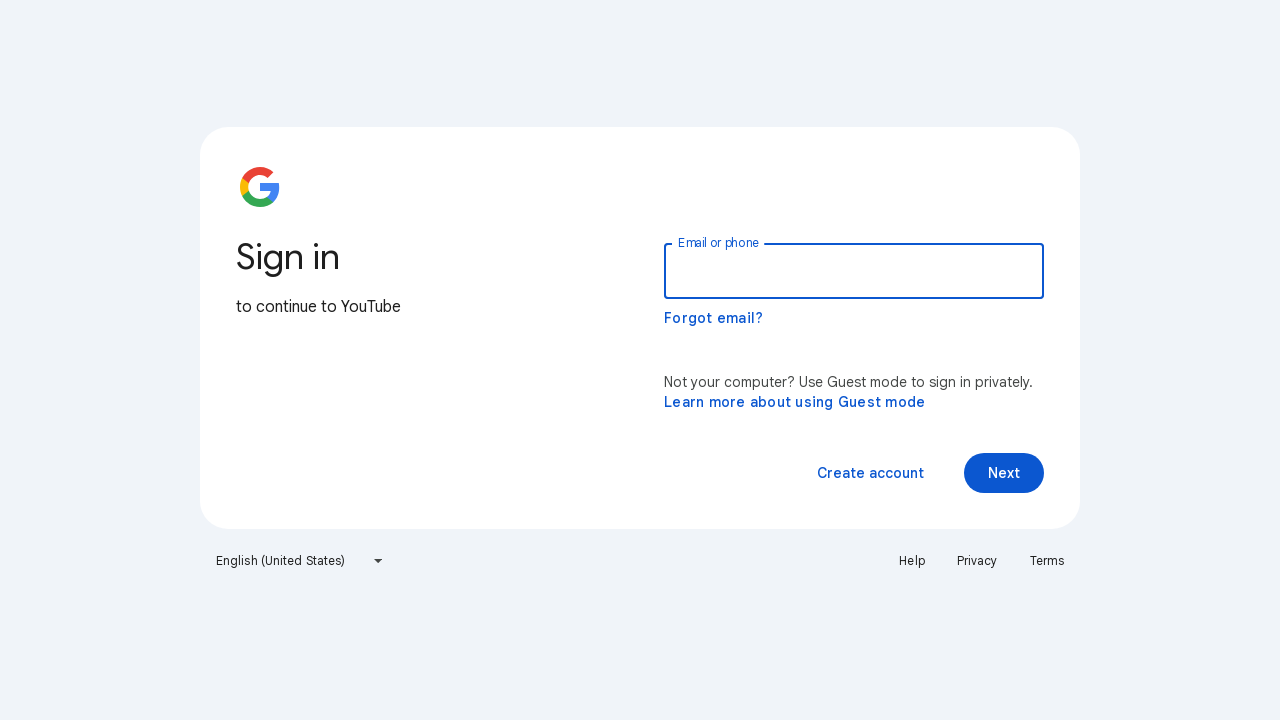

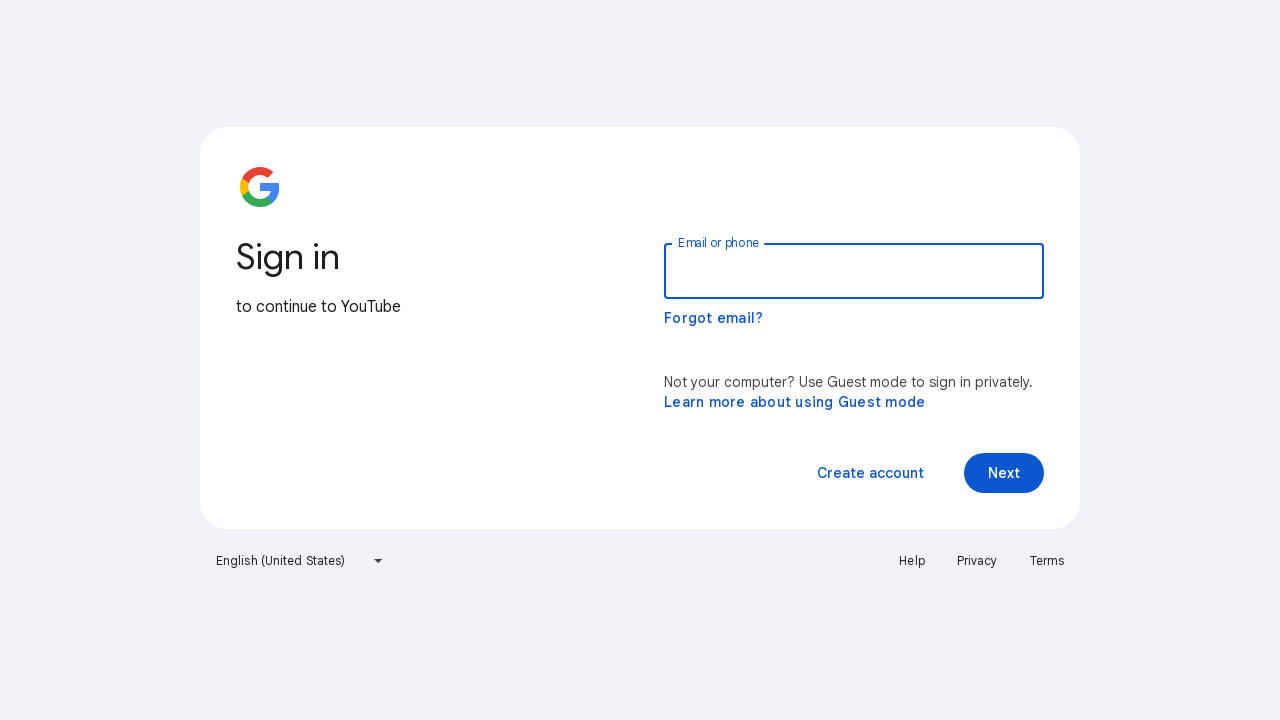